Tests a text box form by filling in a username field and scrolling to the submit button on the page

Starting URL: https://demoqa.com/text-box

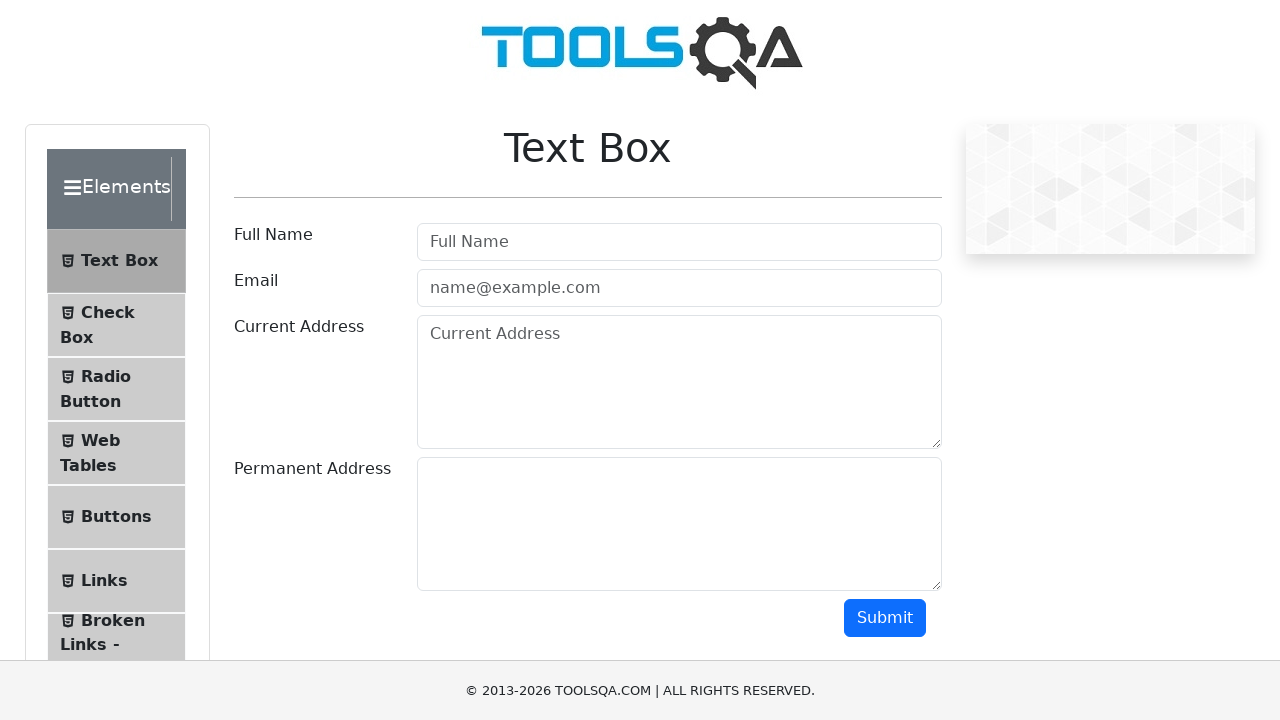

Filled userName field with 'yoni' on #userName
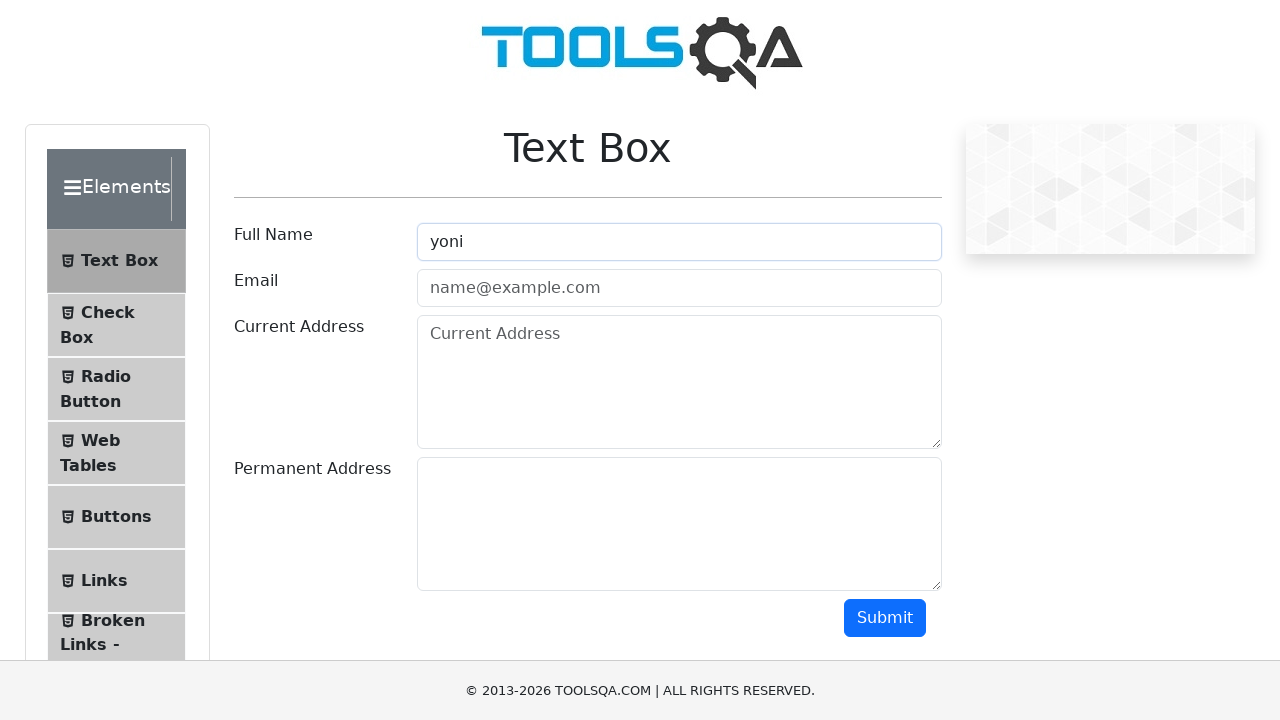

Scrolled page down to position 1000
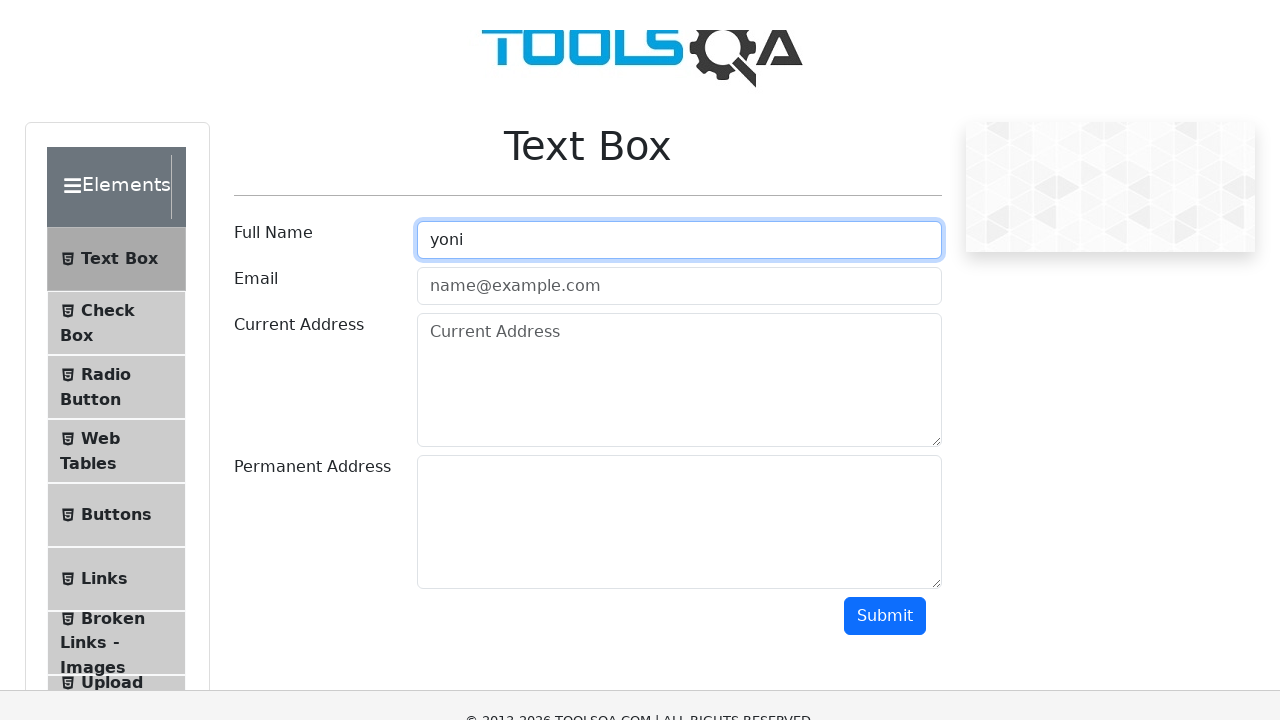

Located the submit button element
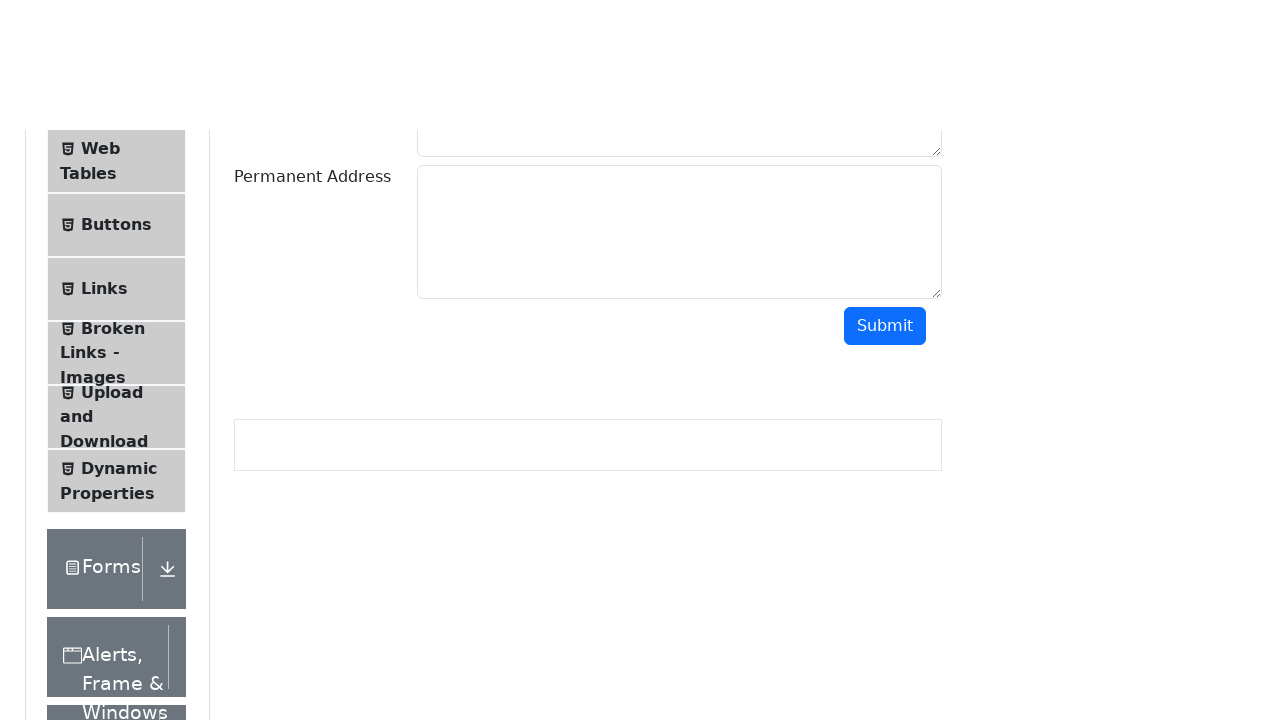

Scrolled to submit button to make it visible
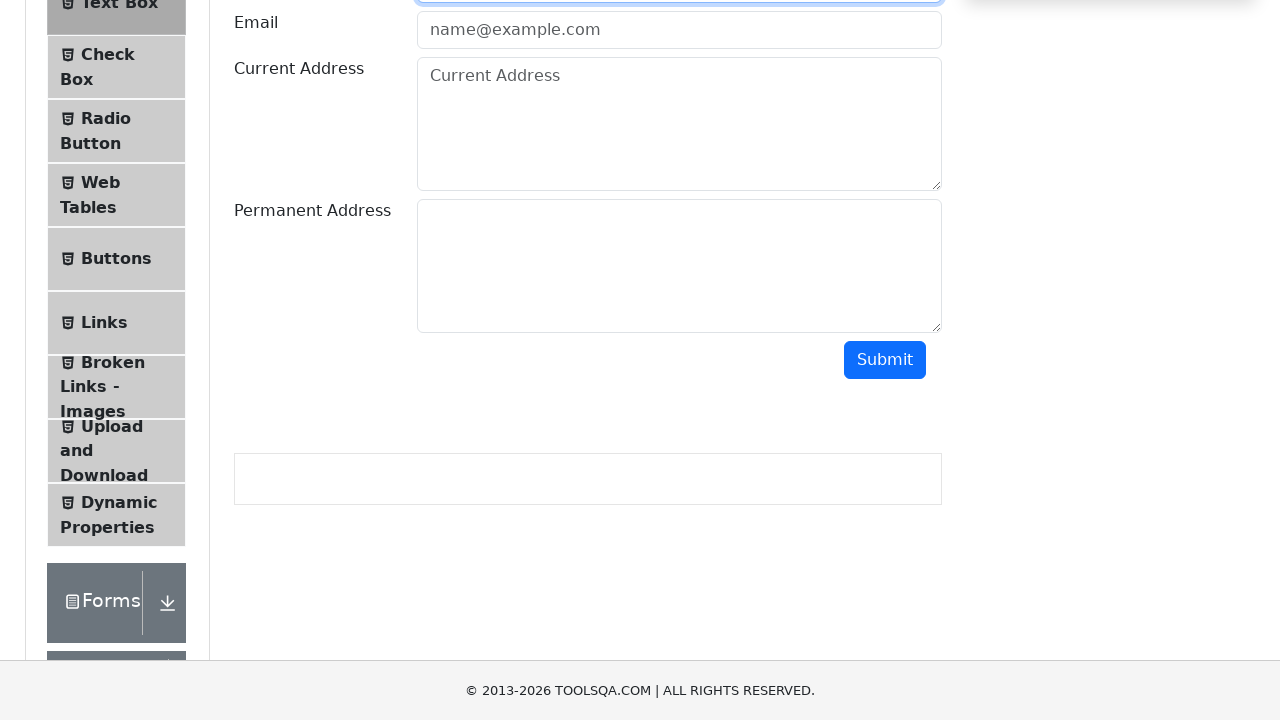

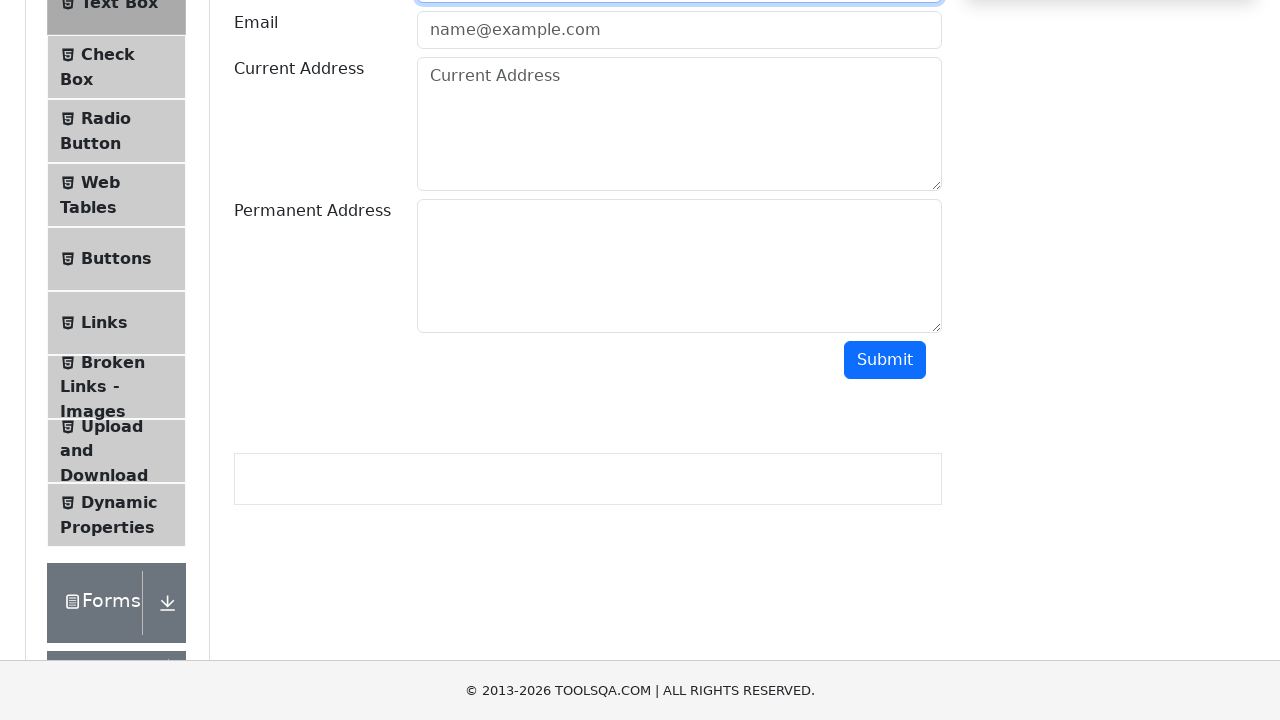